Tests that entered text is trimmed when editing a todo item

Starting URL: https://demo.playwright.dev/todomvc

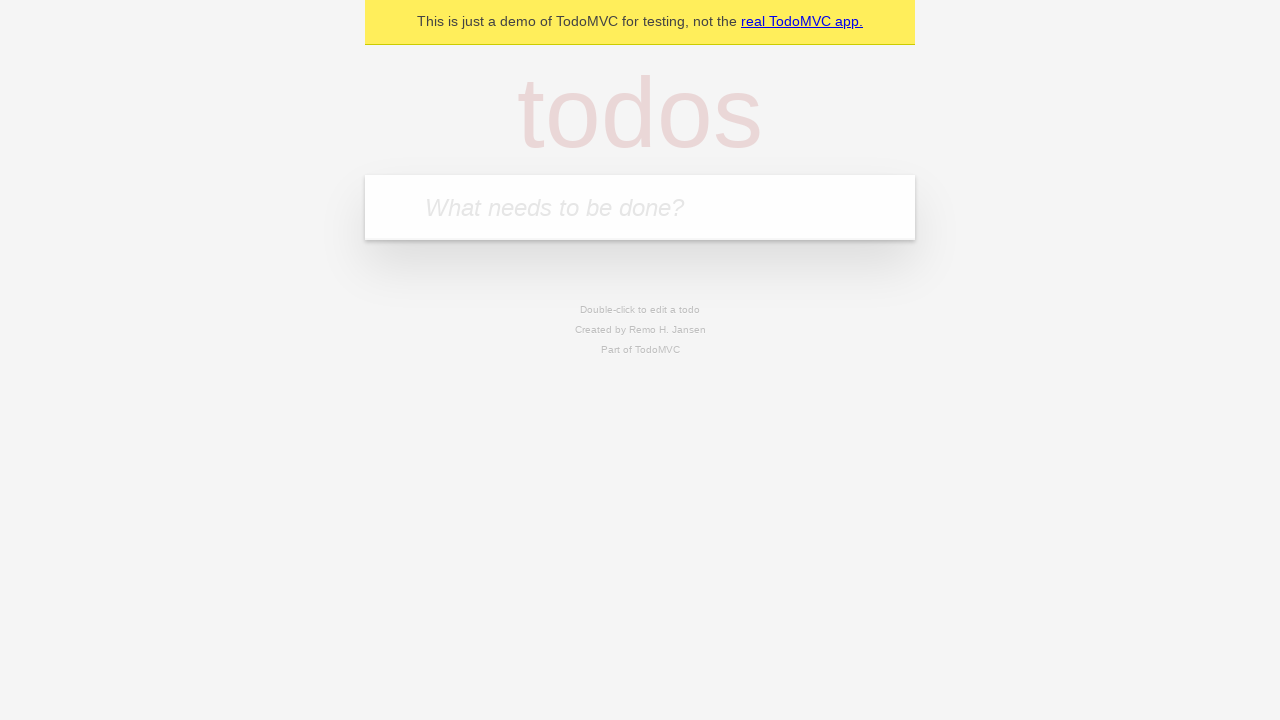

Filled new todo field with 'buy some cheese' on internal:attr=[placeholder="What needs to be done?"i]
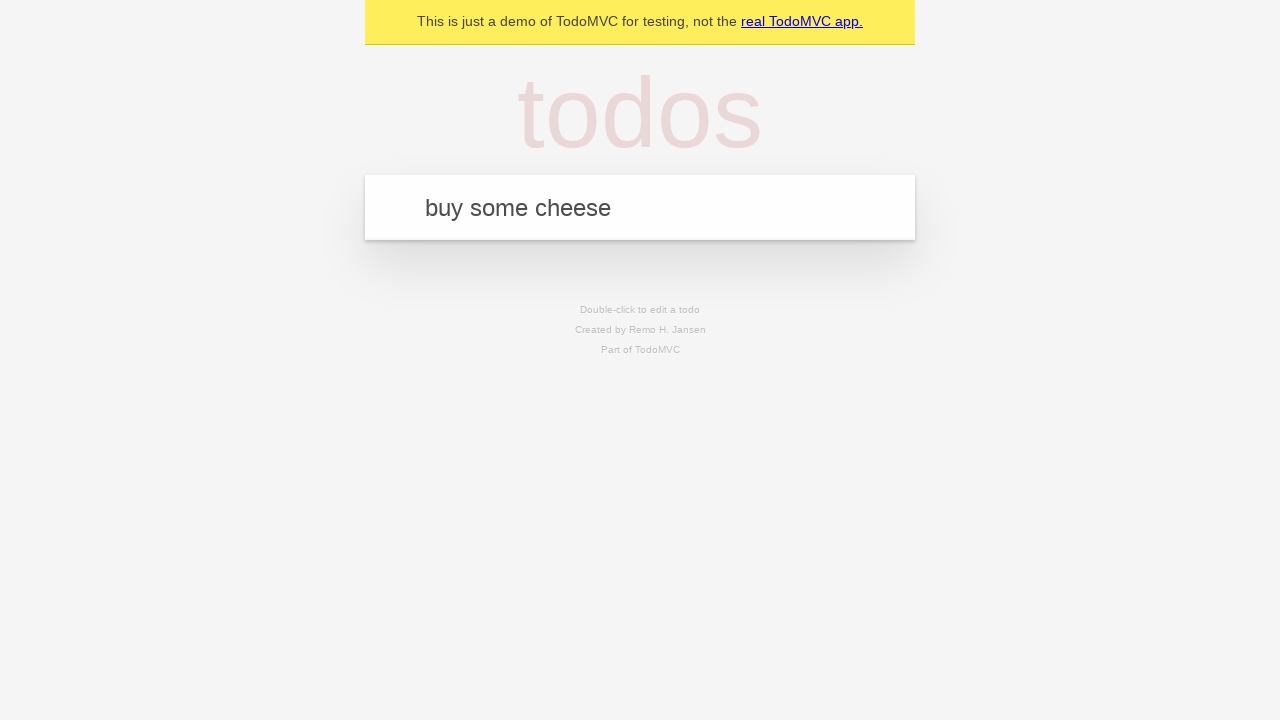

Pressed Enter to create todo 'buy some cheese' on internal:attr=[placeholder="What needs to be done?"i]
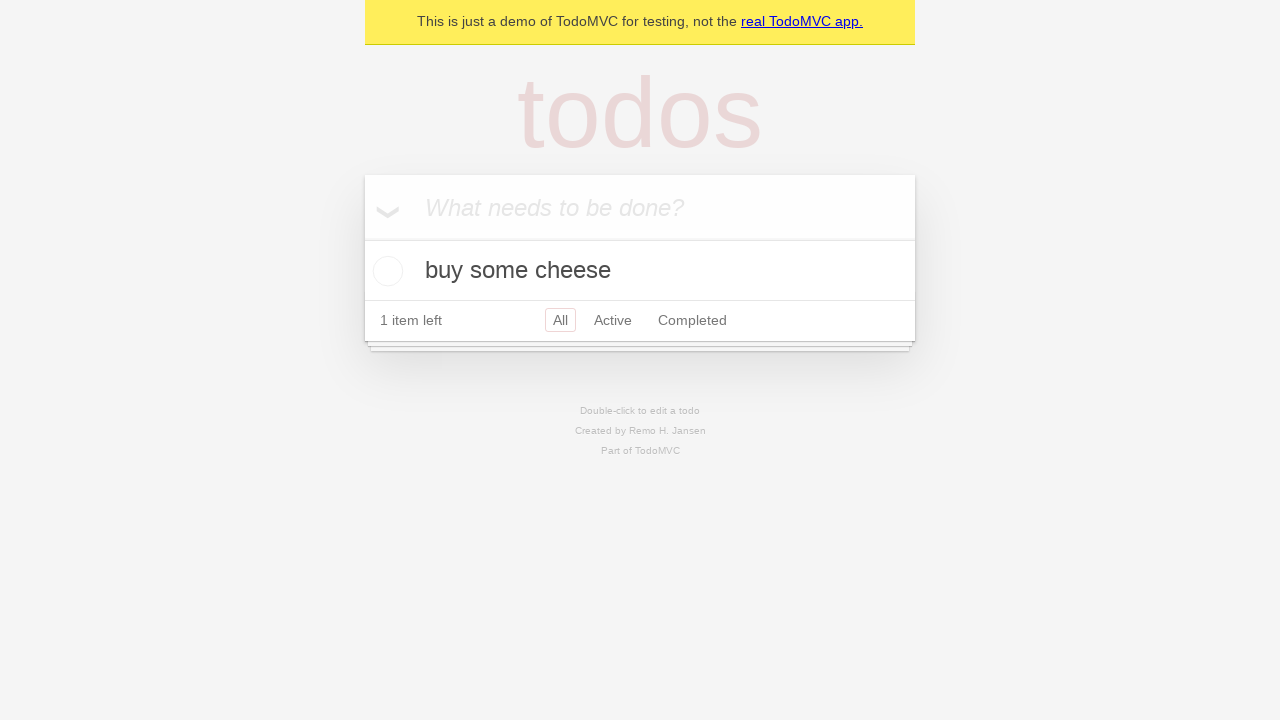

Filled new todo field with 'feed the cat' on internal:attr=[placeholder="What needs to be done?"i]
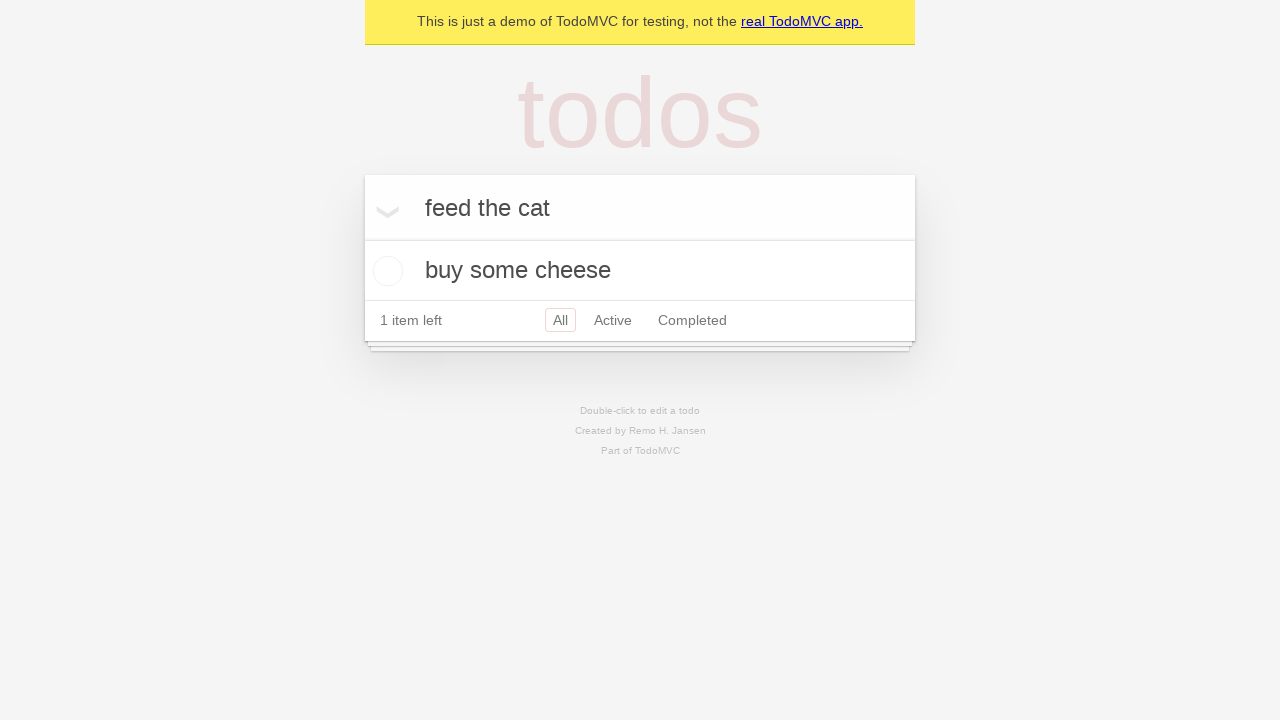

Pressed Enter to create todo 'feed the cat' on internal:attr=[placeholder="What needs to be done?"i]
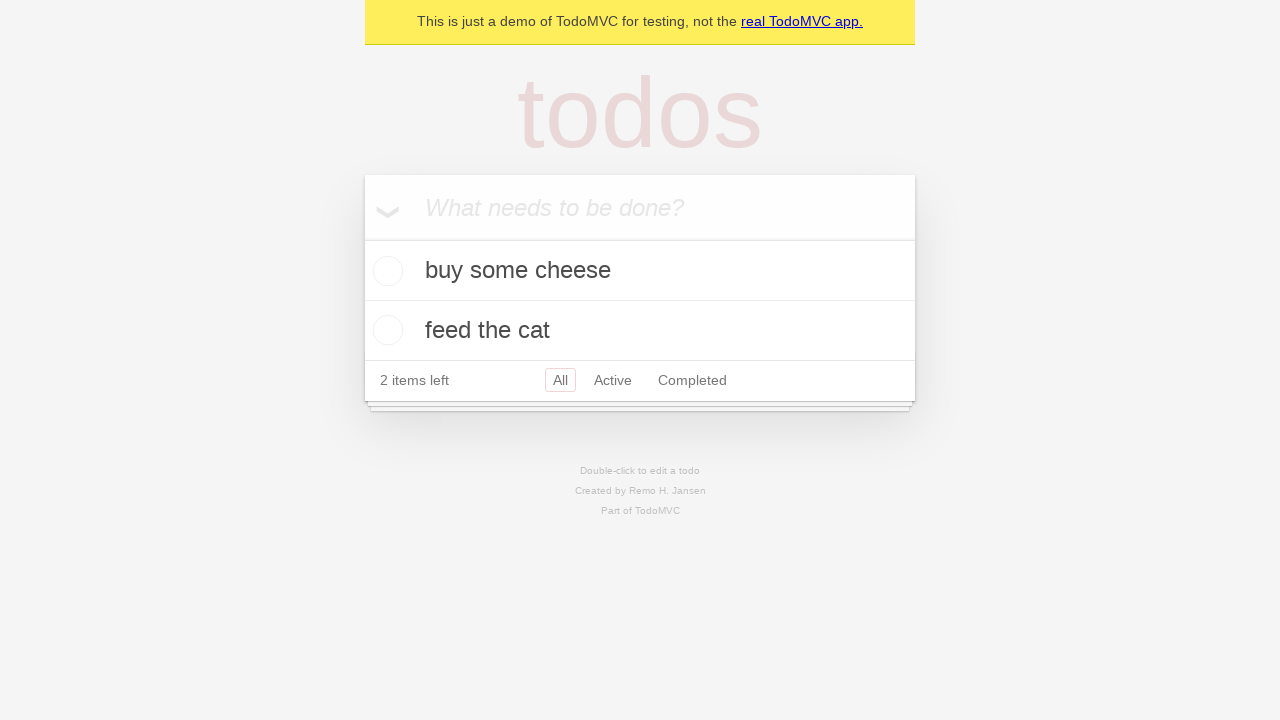

Filled new todo field with 'book a doctors appointment' on internal:attr=[placeholder="What needs to be done?"i]
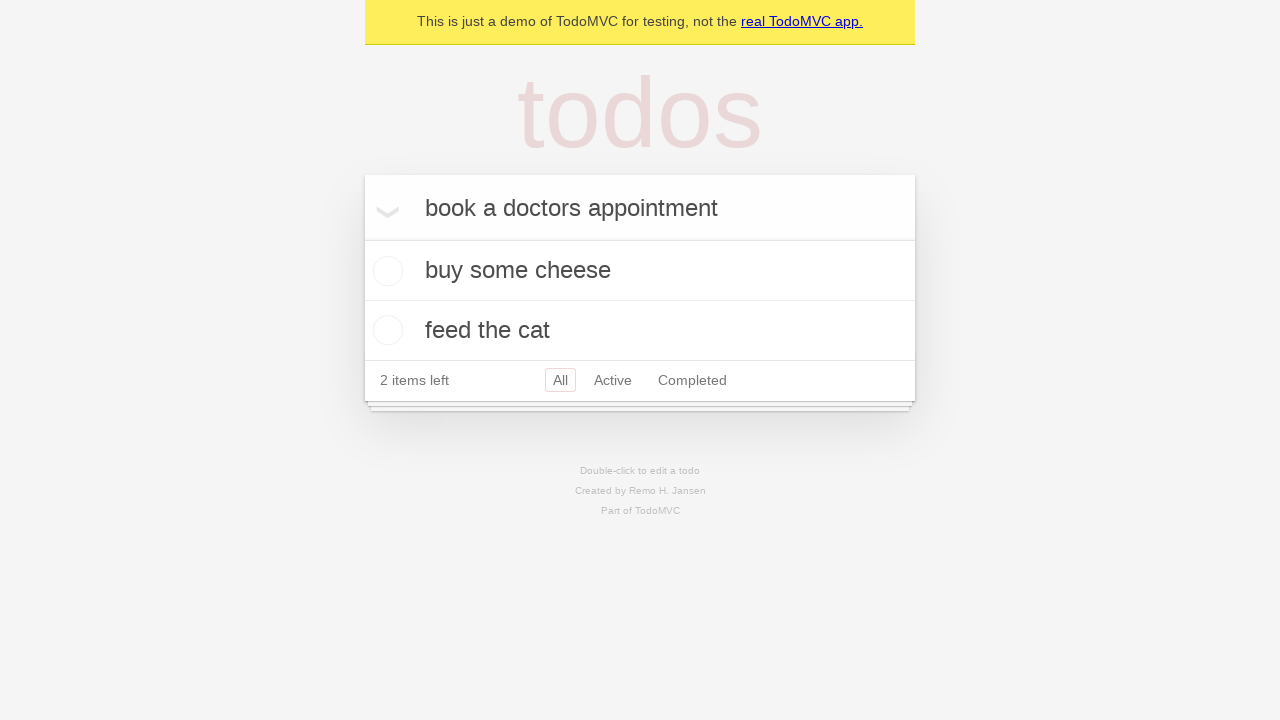

Pressed Enter to create todo 'book a doctors appointment' on internal:attr=[placeholder="What needs to be done?"i]
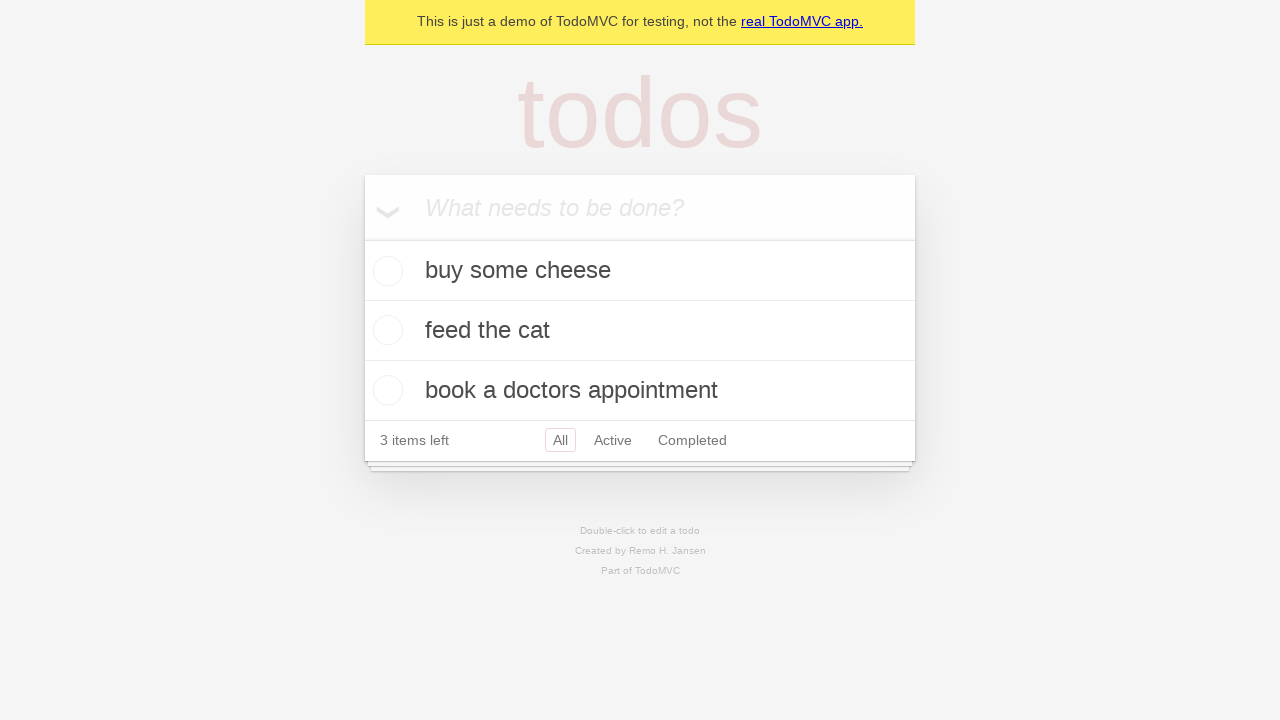

Waited for all 3 todo items to be created
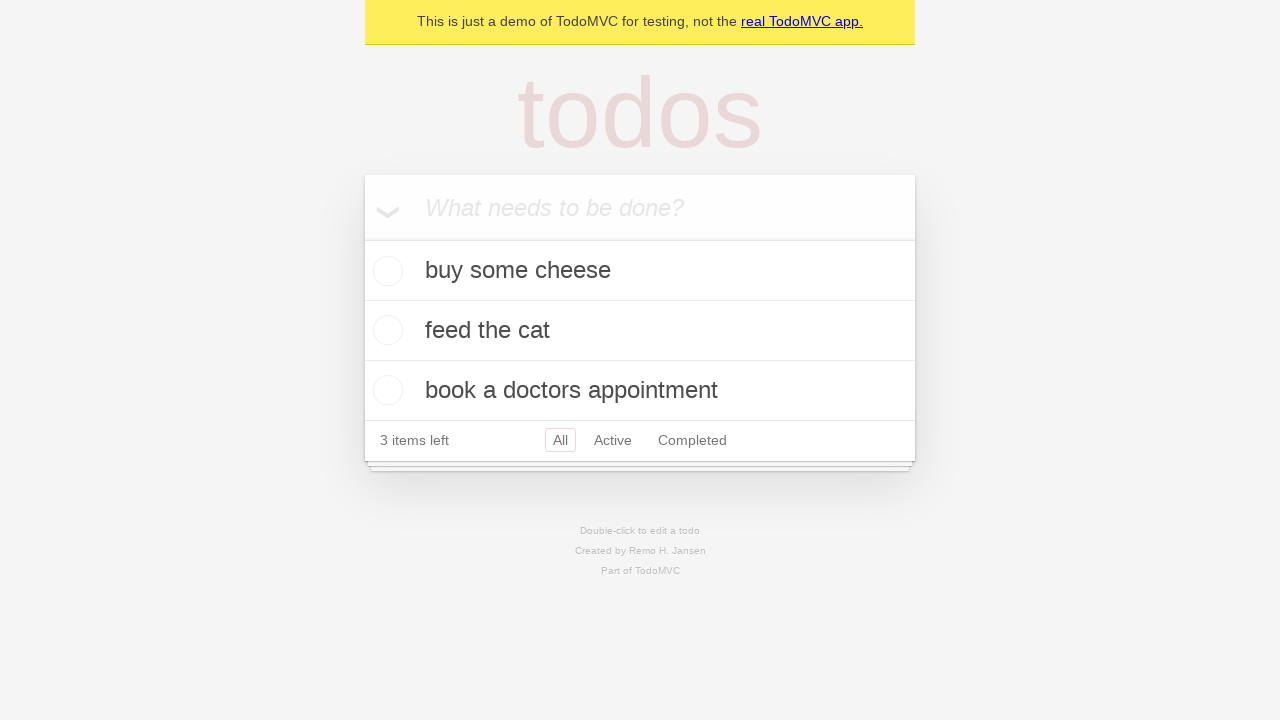

Double-clicked the second todo item to enter edit mode at (640, 331) on internal:testid=[data-testid="todo-item"s] >> nth=1
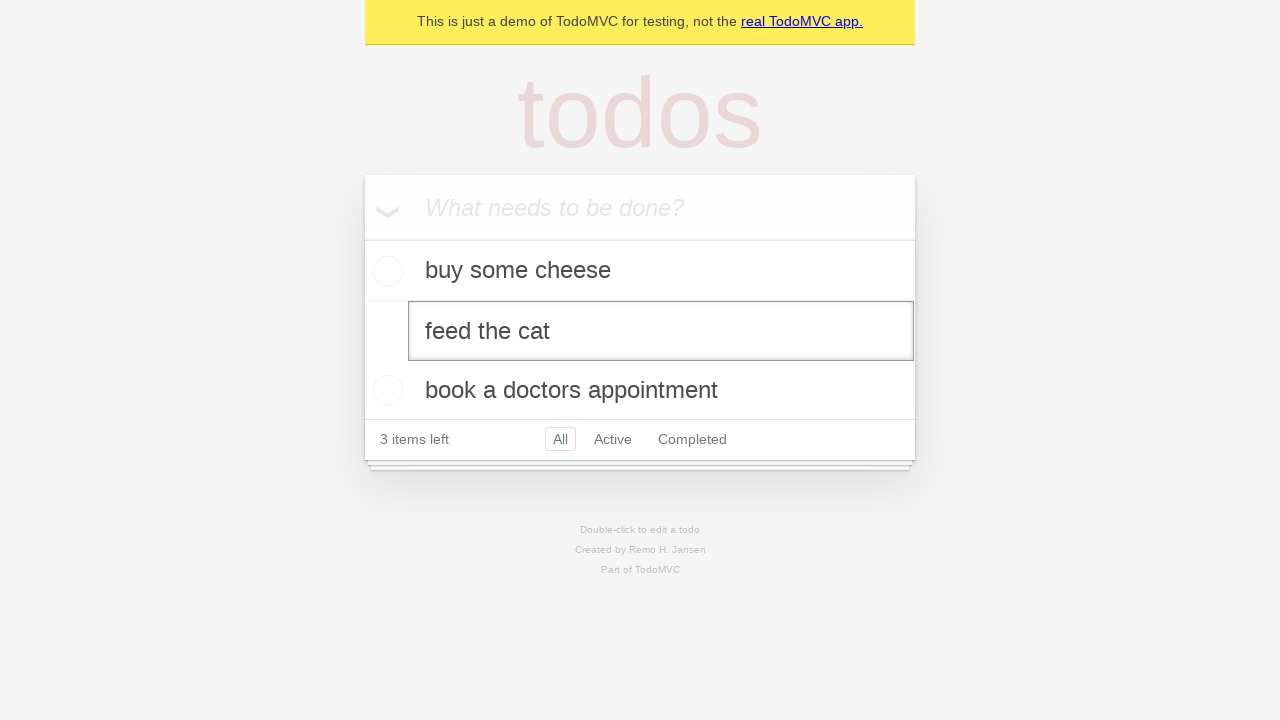

Filled edit field with text containing leading and trailing spaces on internal:testid=[data-testid="todo-item"s] >> nth=1 >> internal:role=textbox[nam
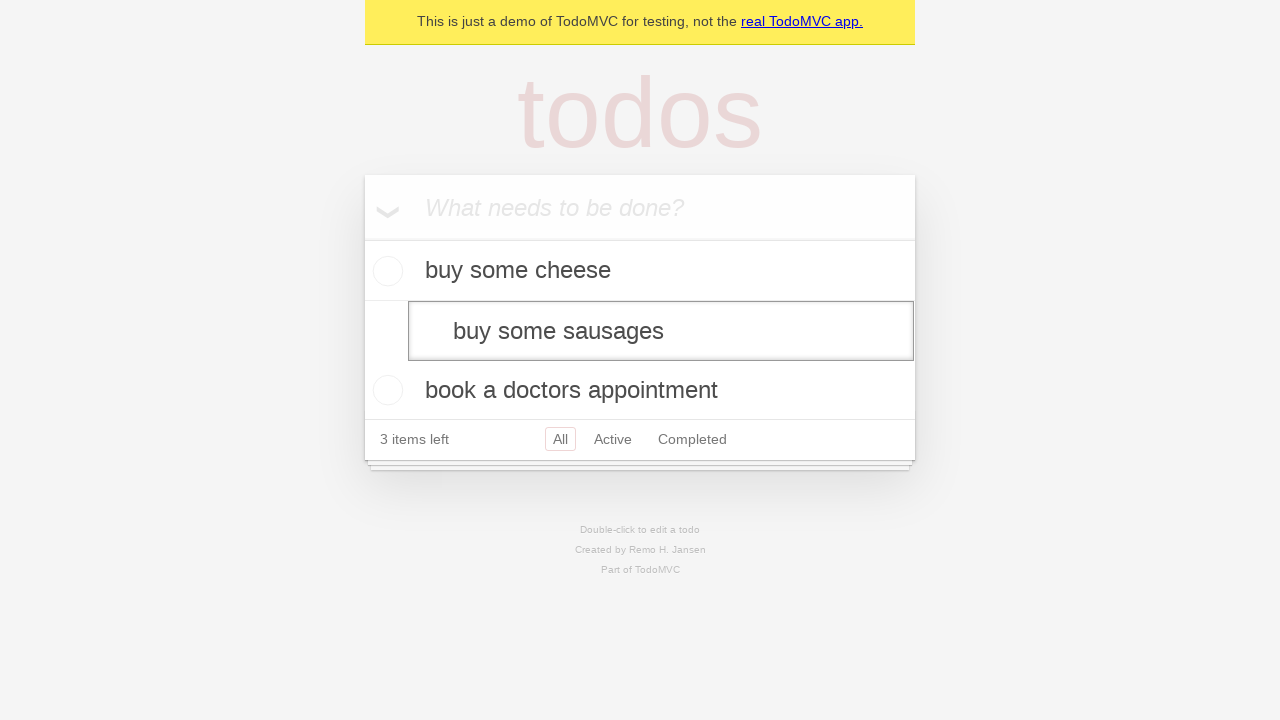

Pressed Enter to confirm the edited todo text and verify trimming on internal:testid=[data-testid="todo-item"s] >> nth=1 >> internal:role=textbox[nam
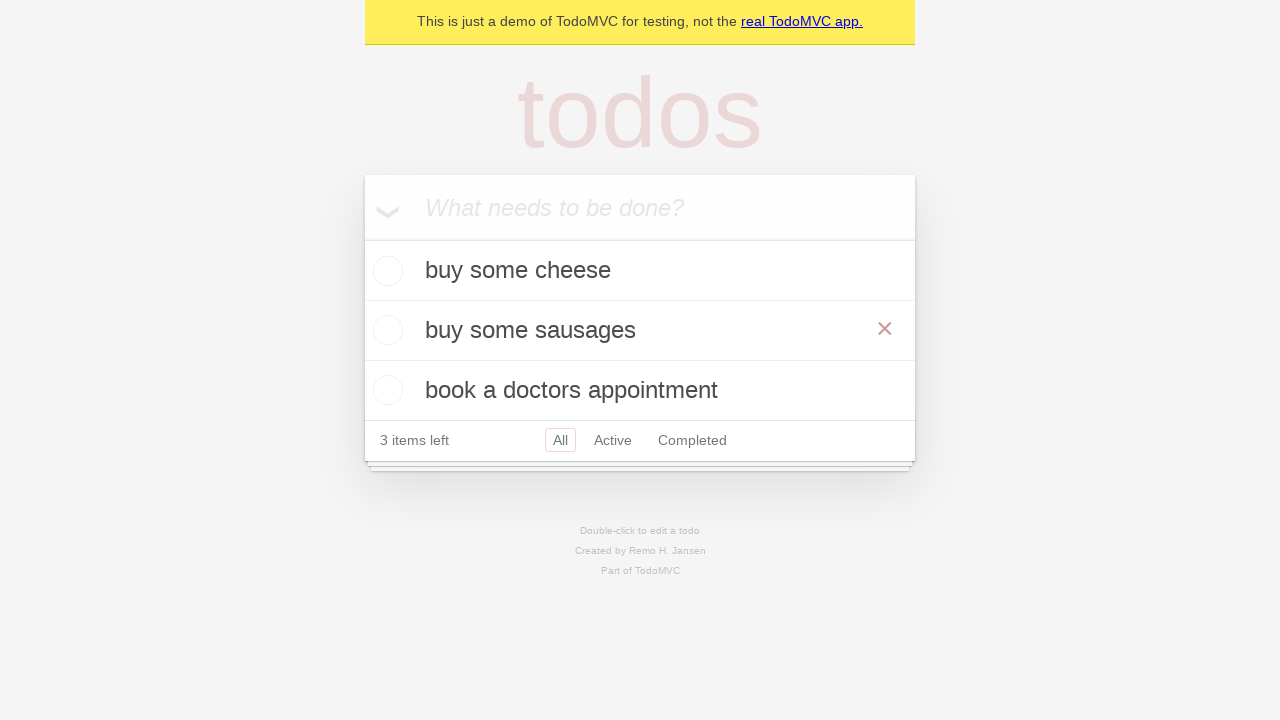

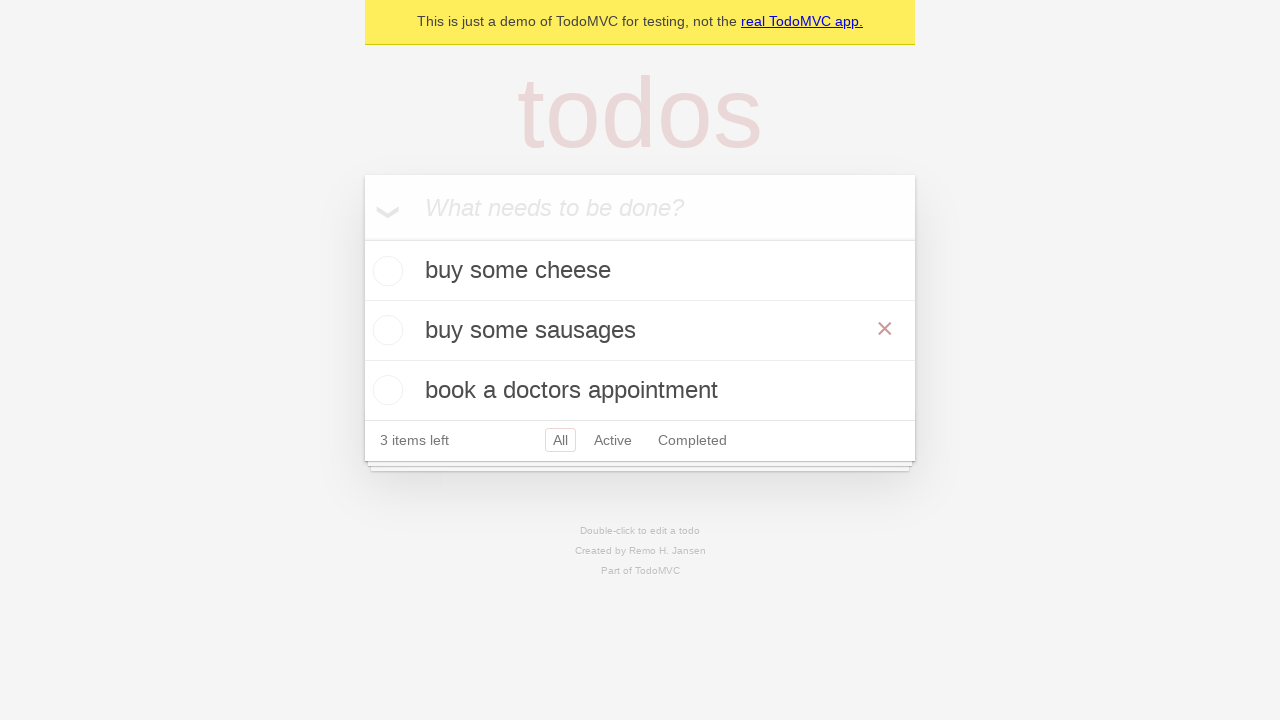